Tests jQuery UI custom dropdown by selecting an item from the speed dropdown menu

Starting URL: https://jqueryui.com/resources/demos/selectmenu/default.html

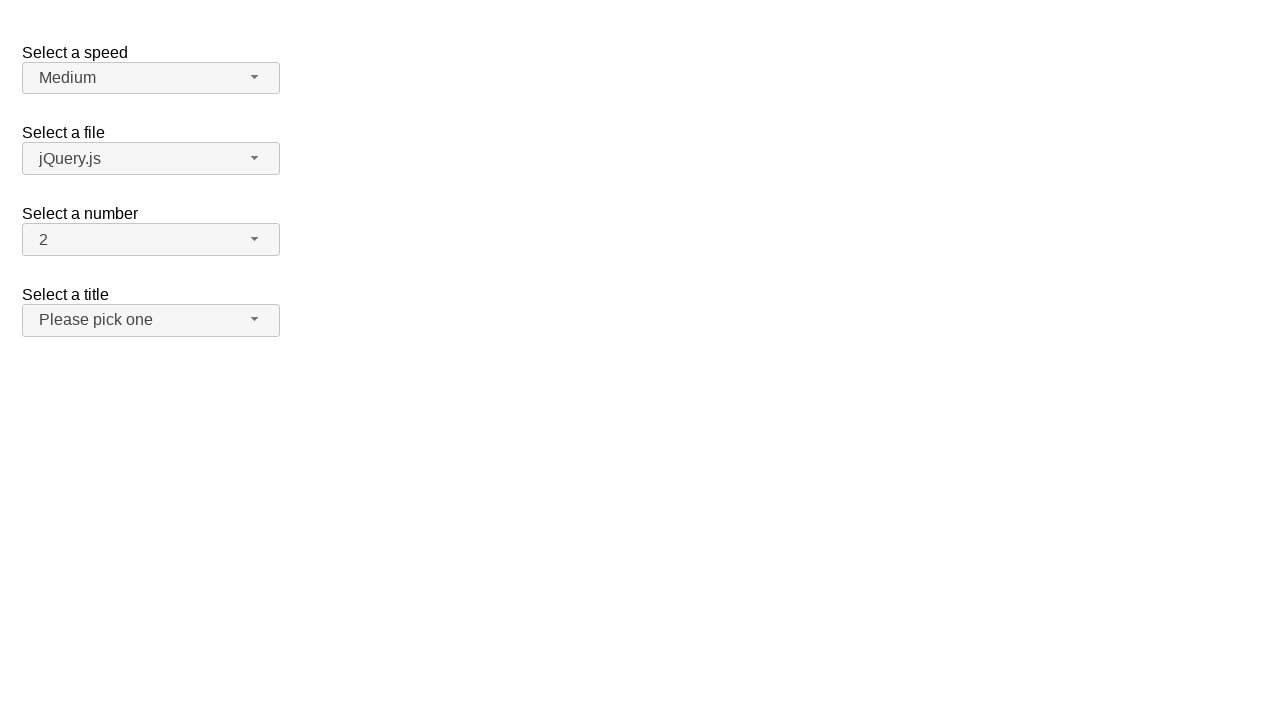

Clicked speed dropdown button to open menu at (151, 78) on span#speed-button
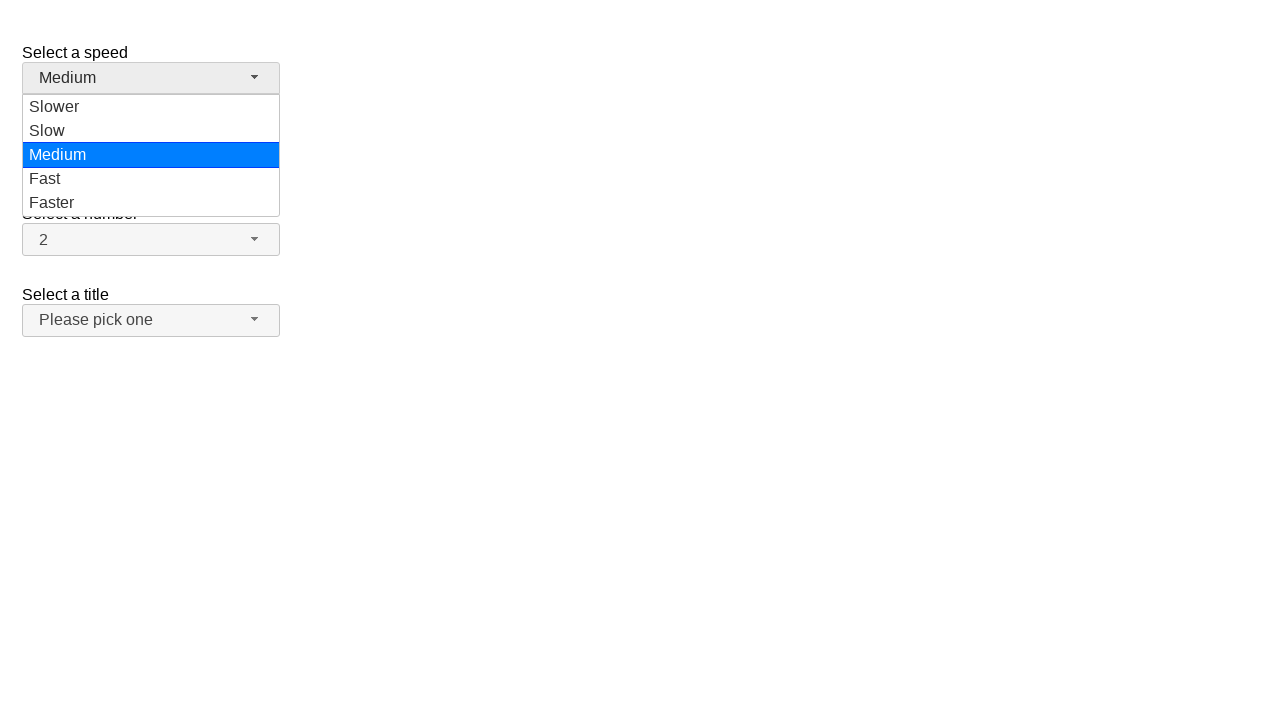

Dropdown menu items loaded successfully
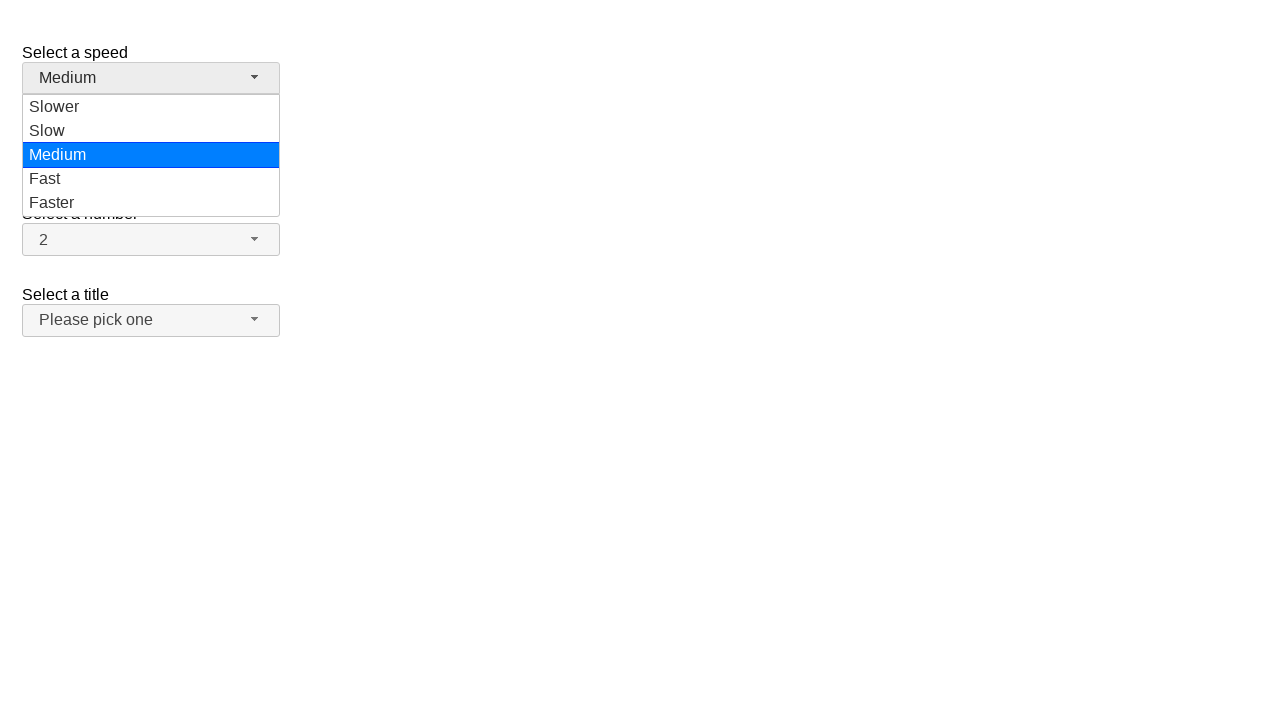

Selected 'Faster' option from speed dropdown menu at (151, 203) on xpath=//ul[@id='speed-menu']//div[text()='Faster']
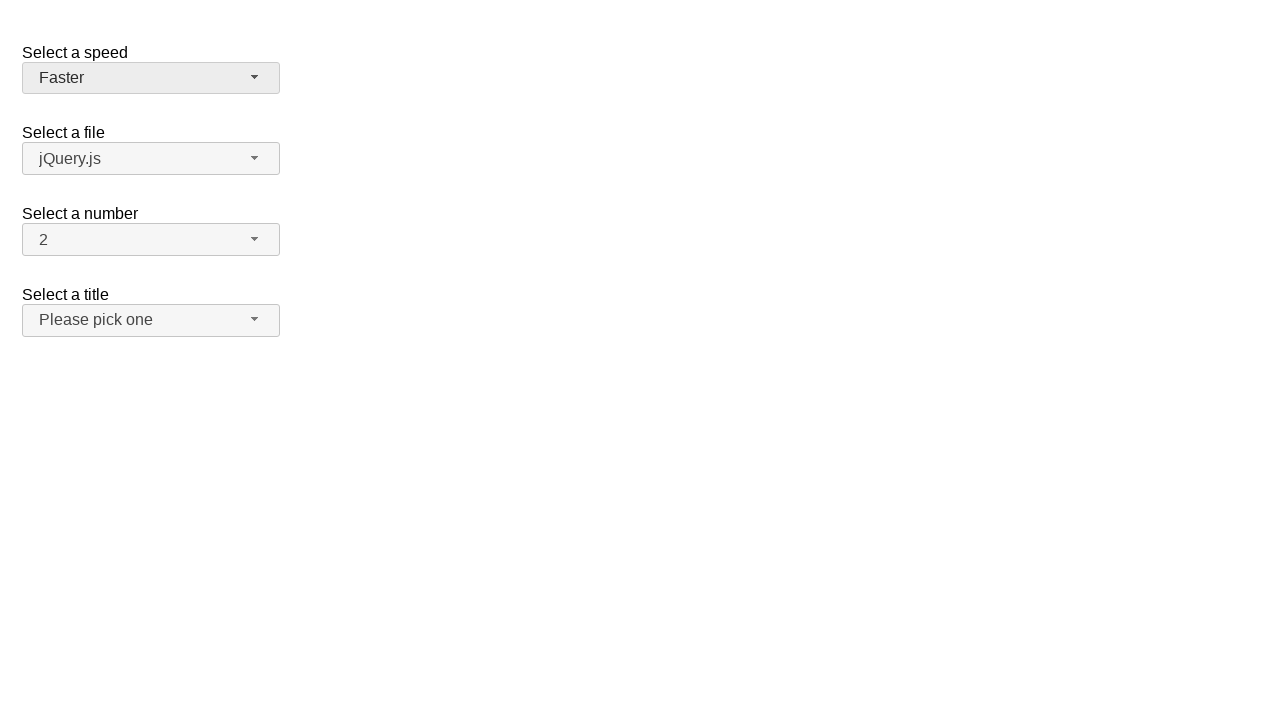

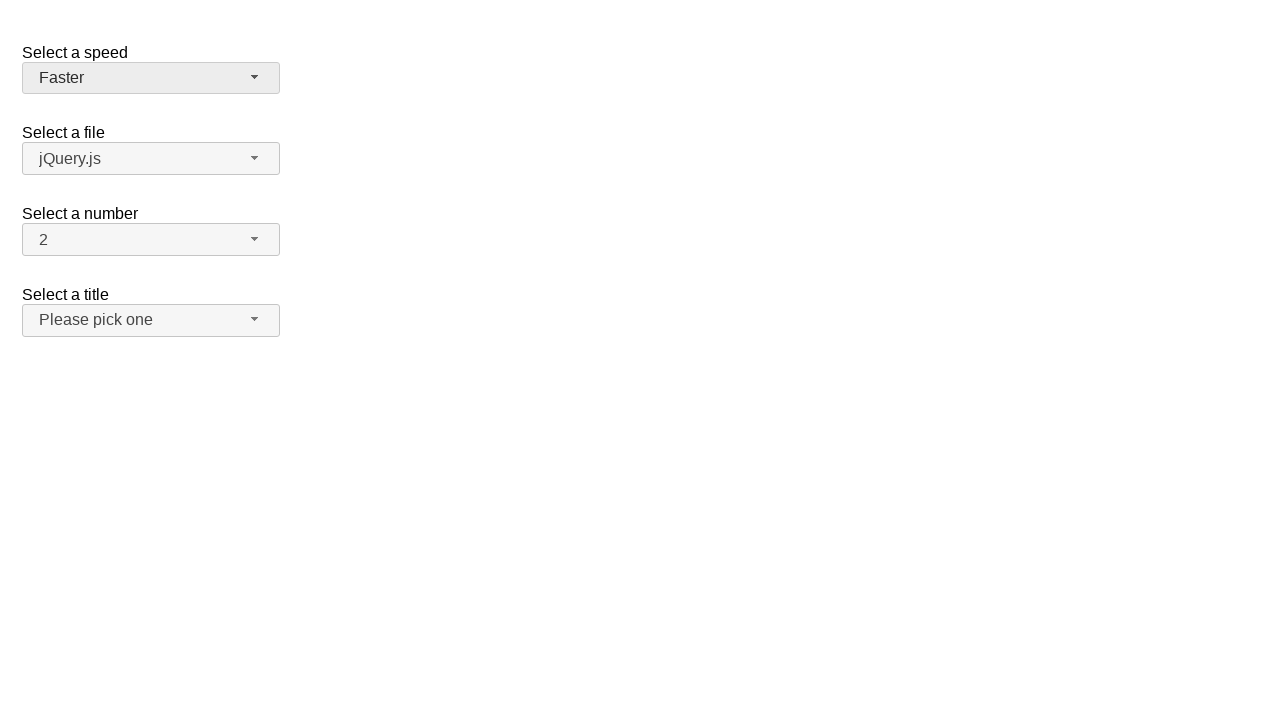